Tests right-click context menu functionality including hovering over menu items and clicking on quit option

Starting URL: http://swisnl.github.io/jQuery-contextMenu/demo.html

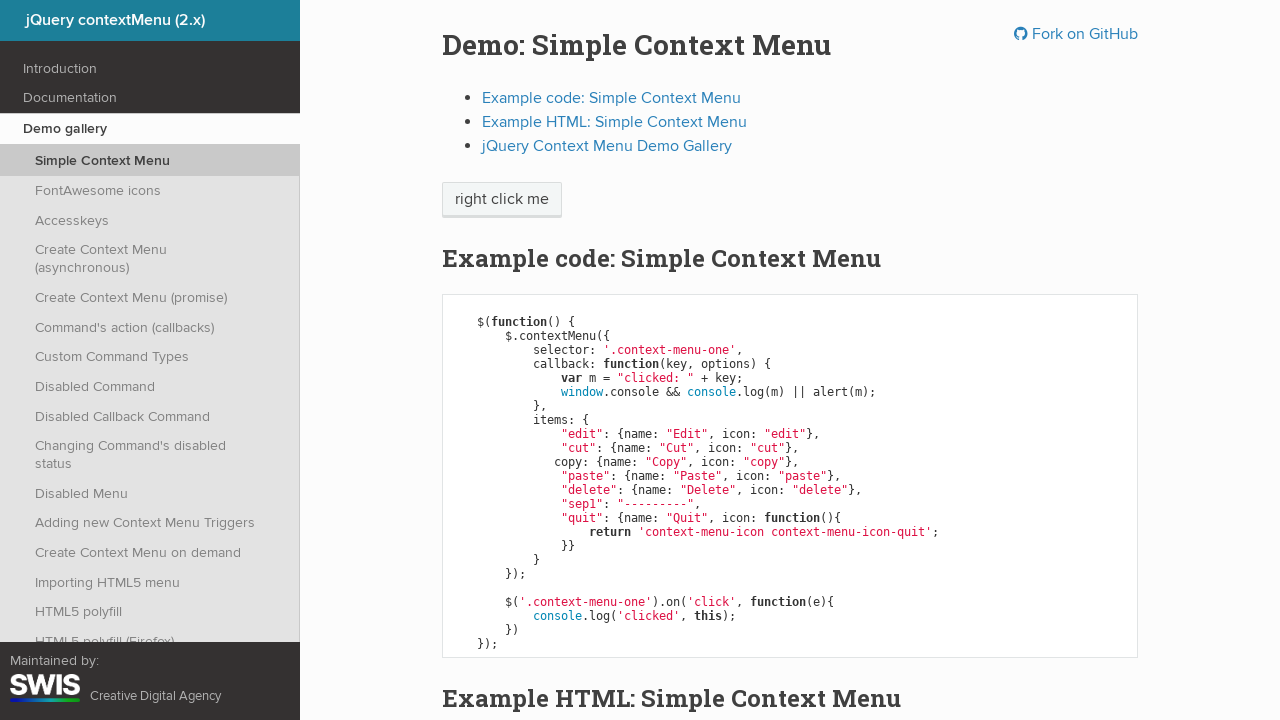

Right-clicked on context menu trigger element at (502, 200) on span.context-menu-one
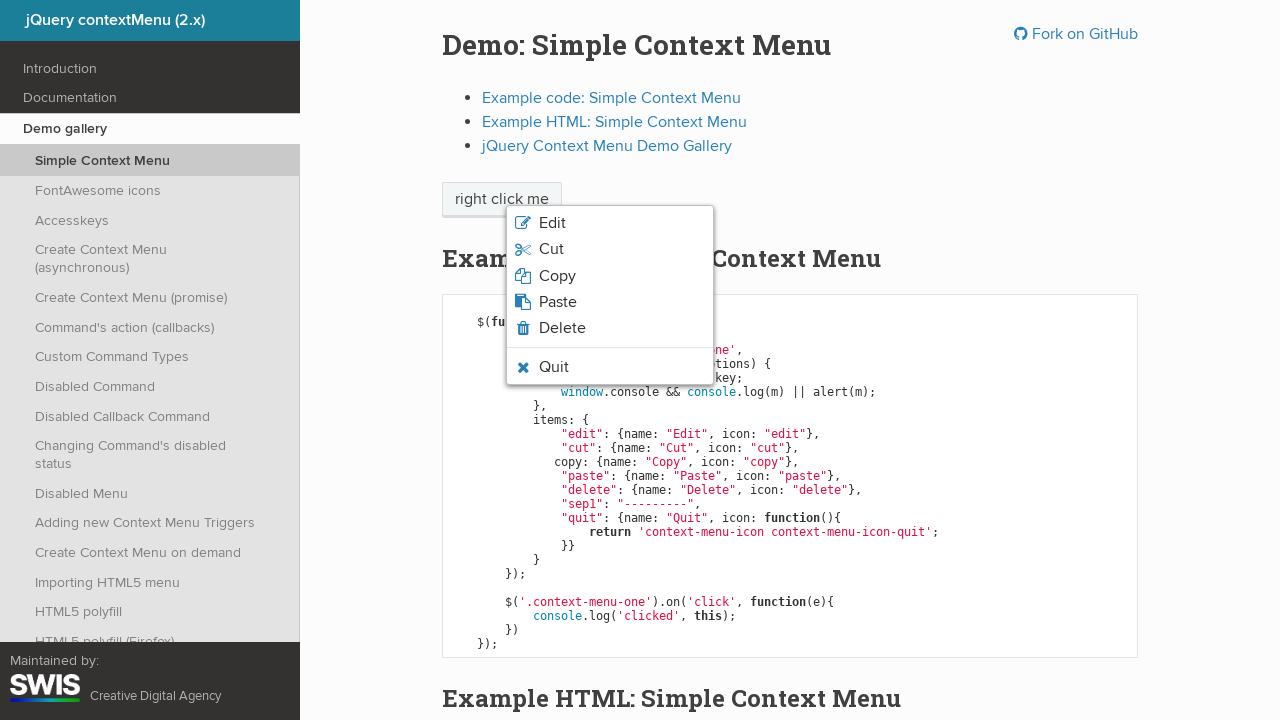

Verified quit option is displayed in context menu
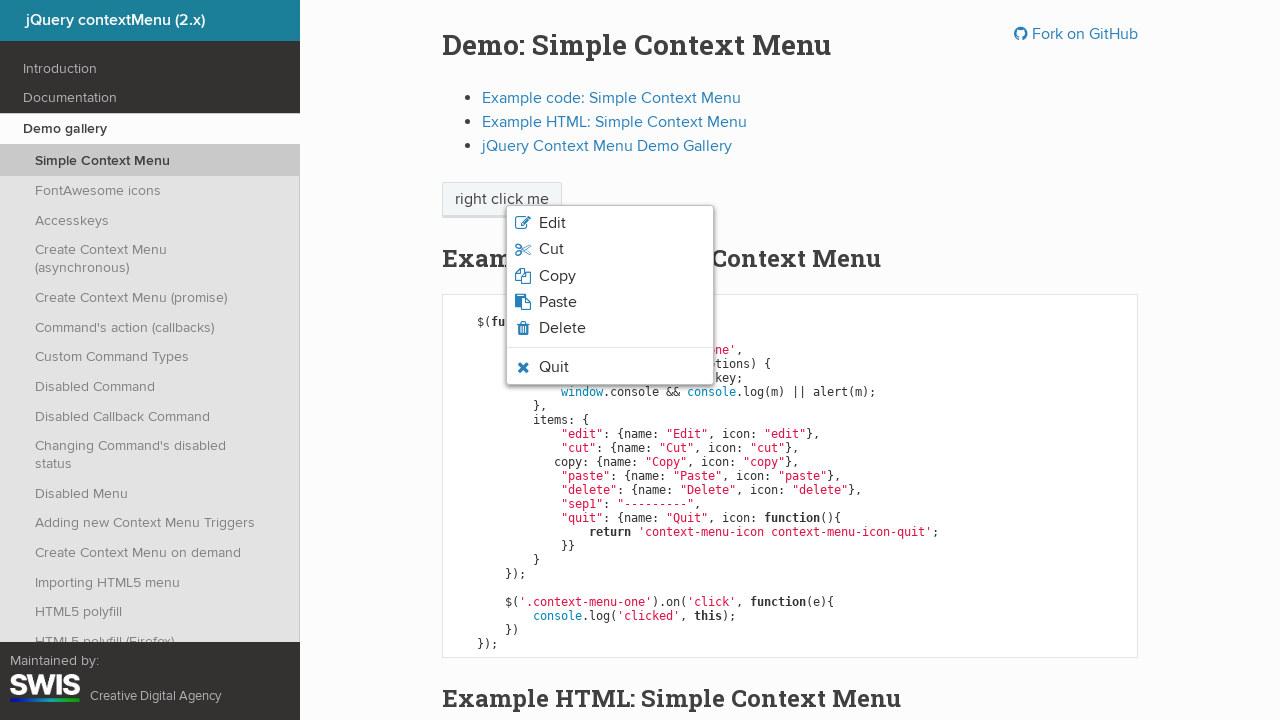

Hovered over quit option at (610, 367) on li.context-menu-icon-quit
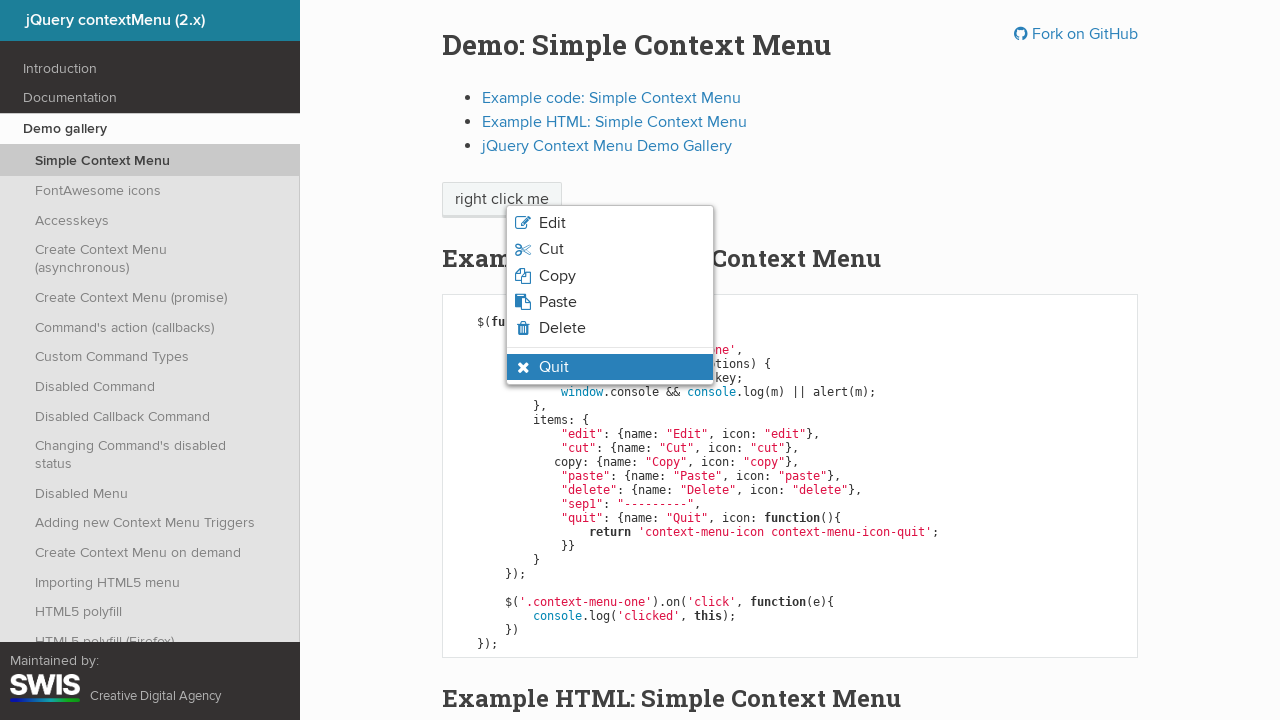

Verified quit option has active hover state
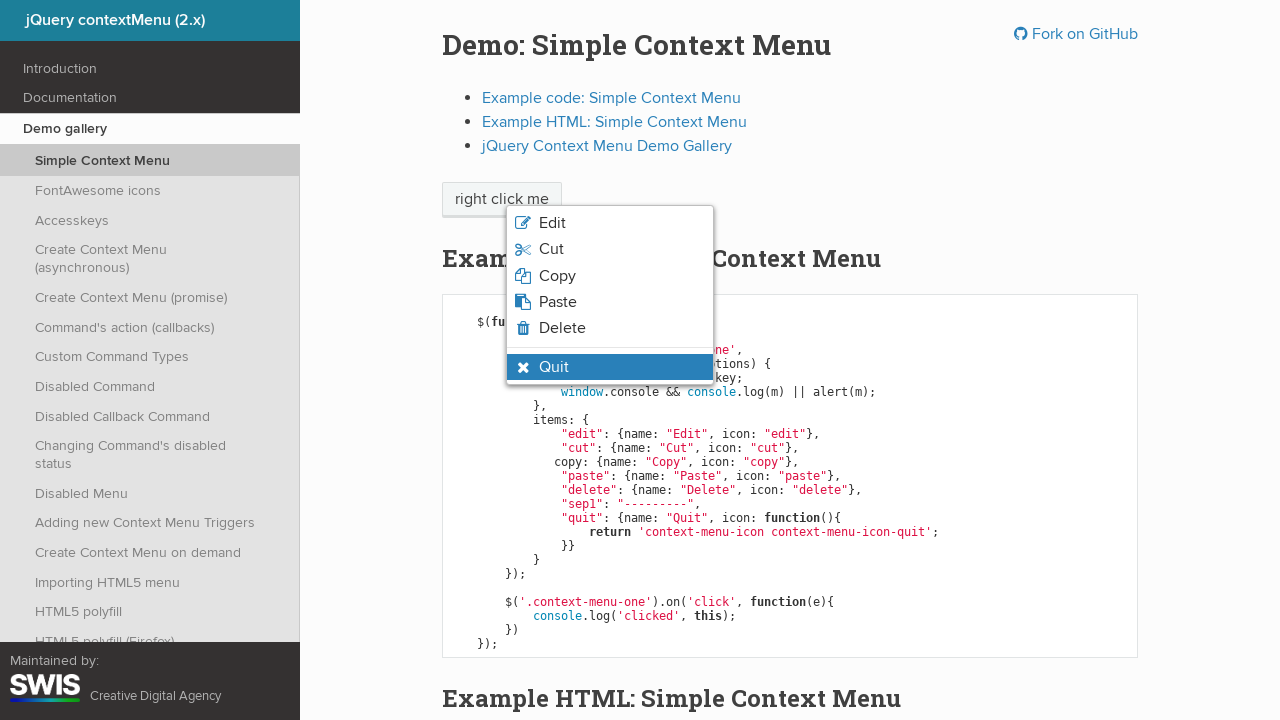

Clicked on quit option at (610, 367) on li.context-menu-icon-quit
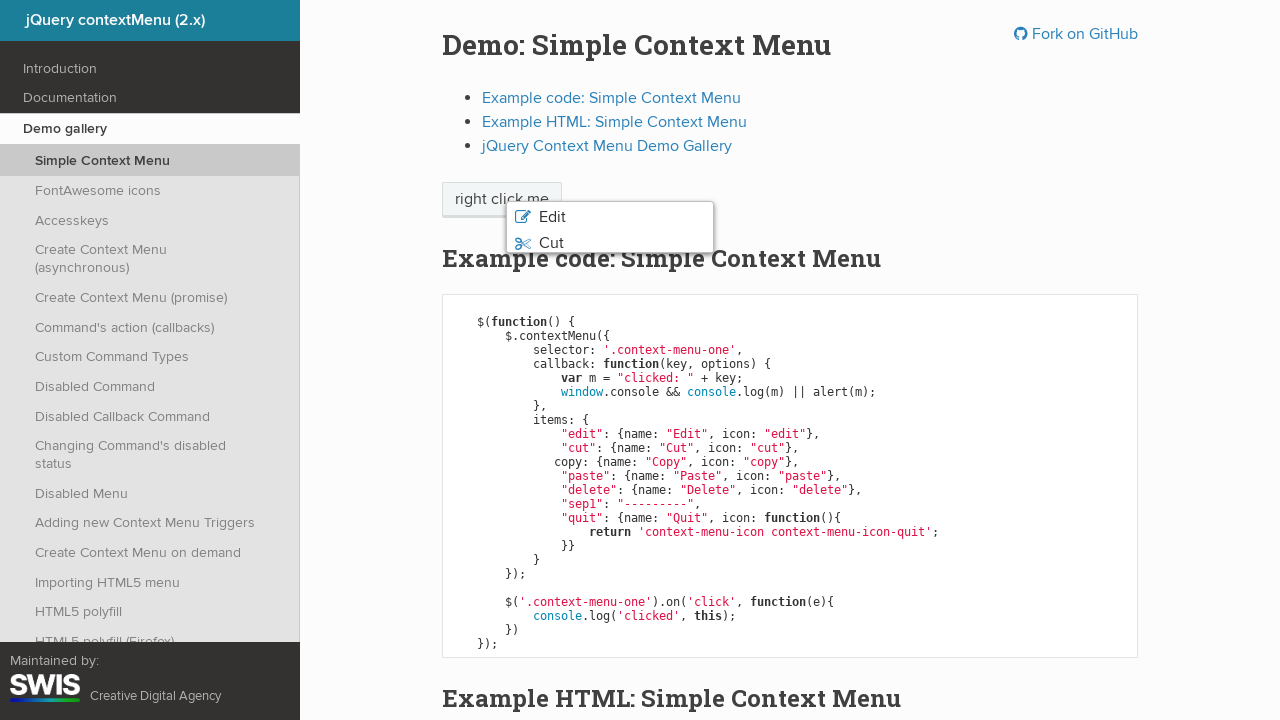

Accepted confirmation alert
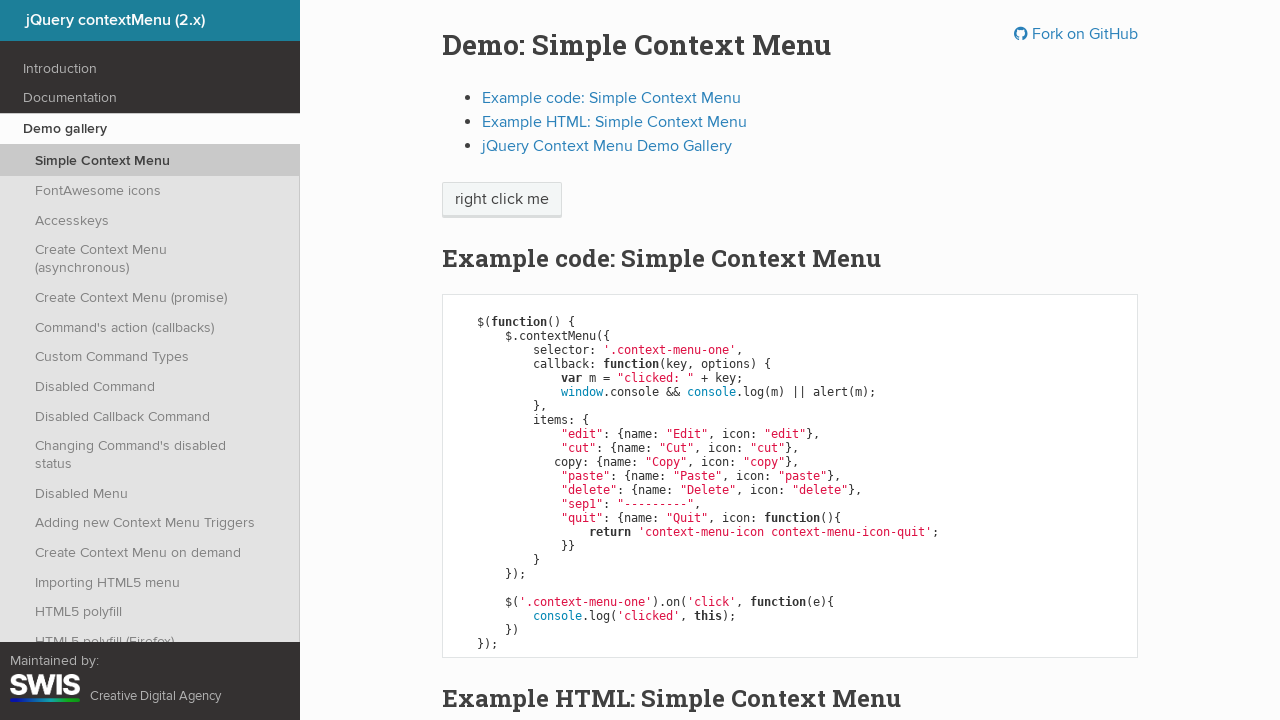

Verified quit option is no longer displayed after accepting alert
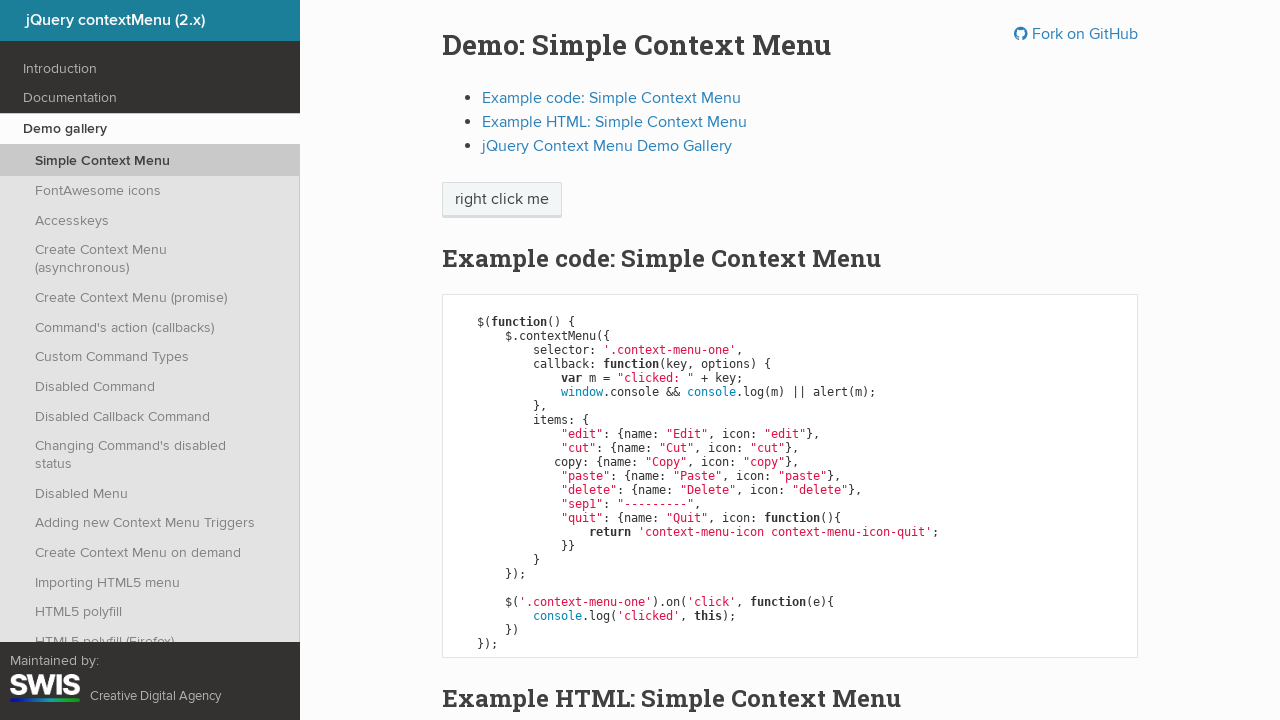

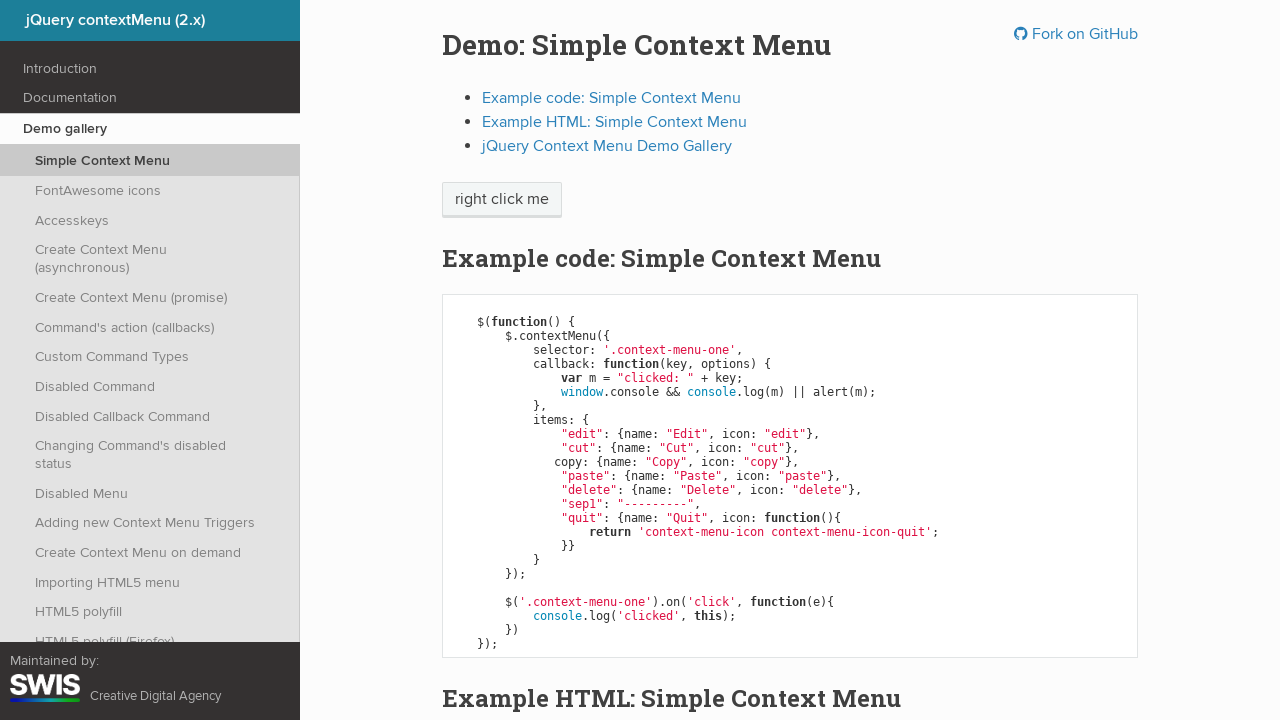